Navigates to the Rahul Shetty Academy client page and clicks the register button to navigate to the registration page.

Starting URL: https://www.rahulshettyacademy.com/client

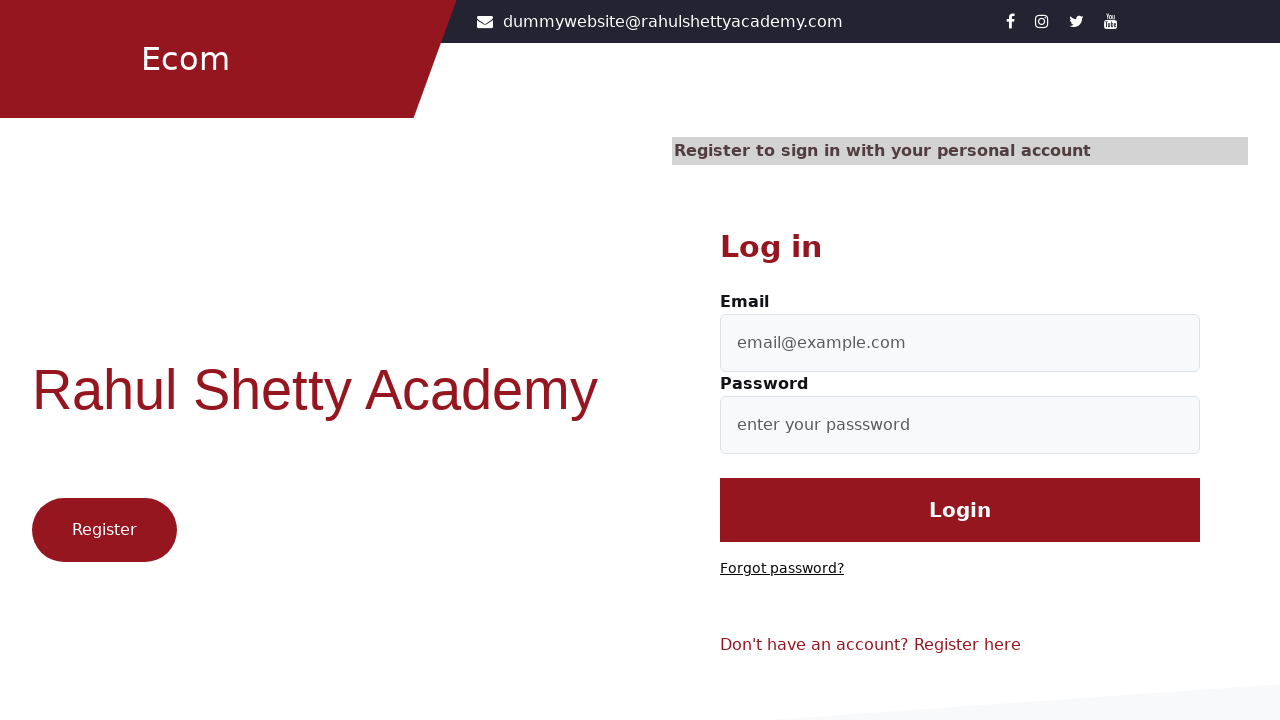

Navigated to Rahul Shetty Academy client page
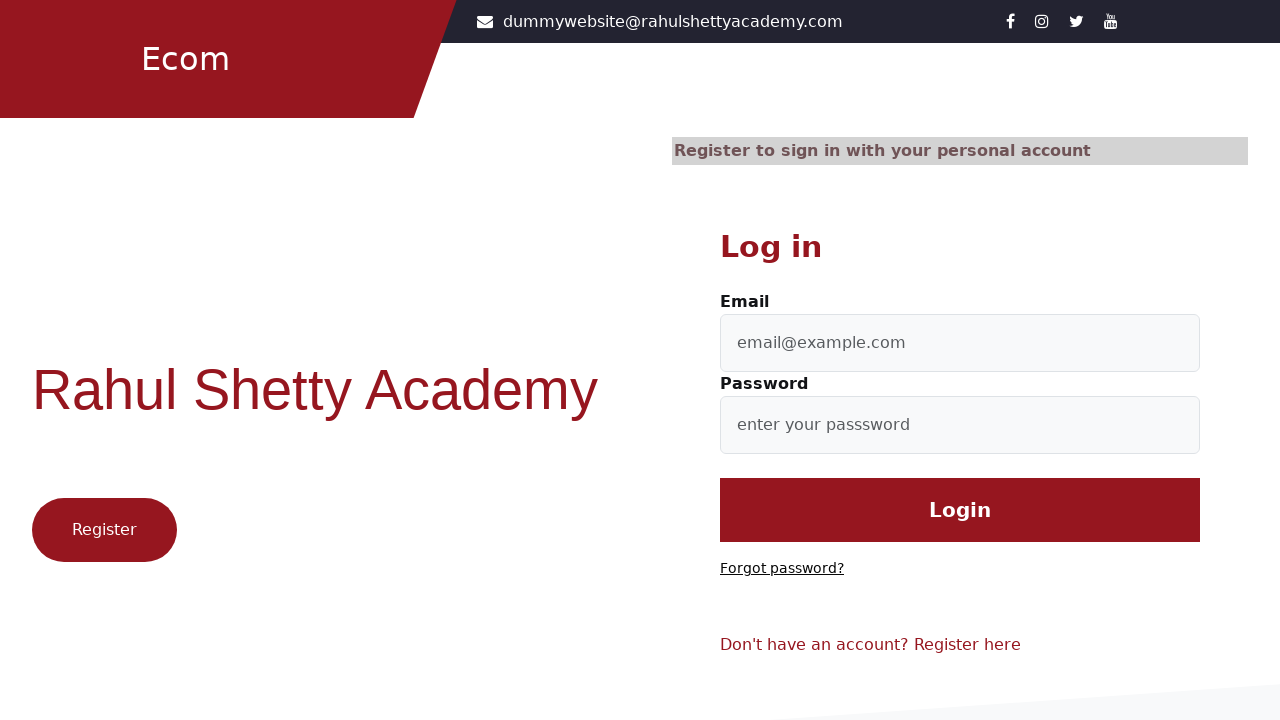

Clicked register button to navigate to registration page at (104, 530) on .btn1
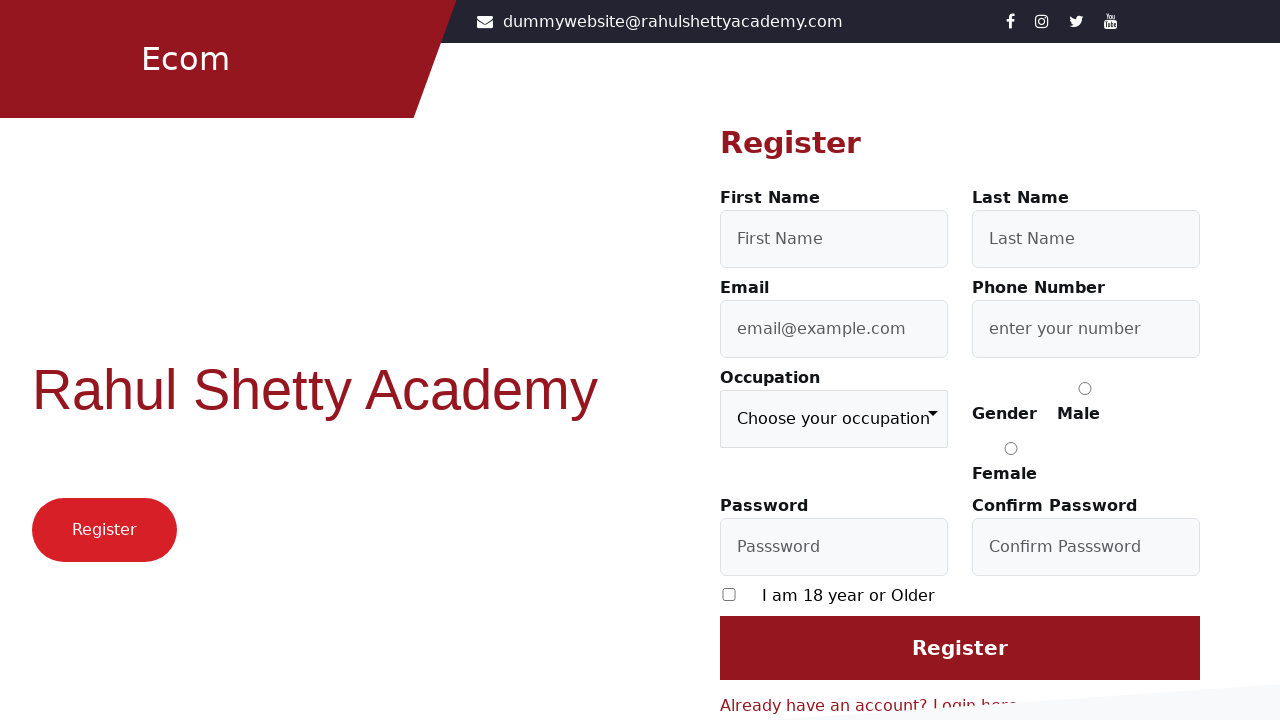

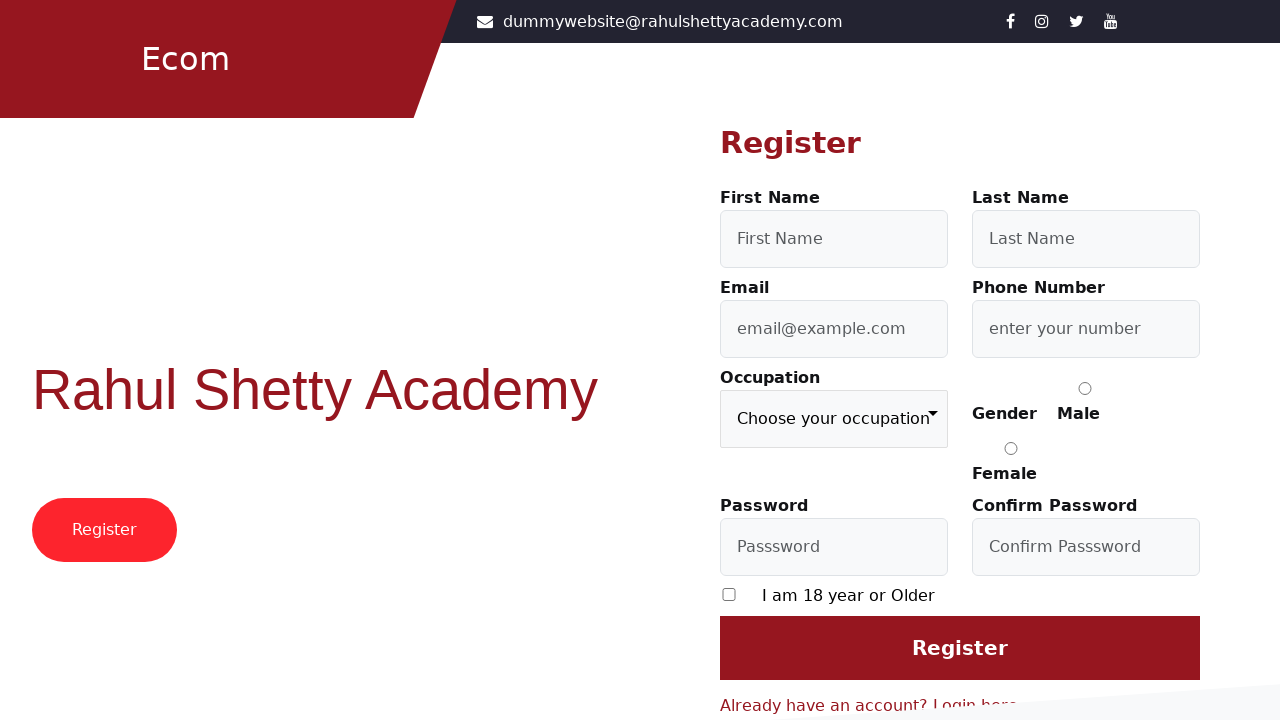